Navigates to a tables page, reads table data, and verifies the content of the last row in the table

Starting URL: http://the-internet.herokuapp.com/

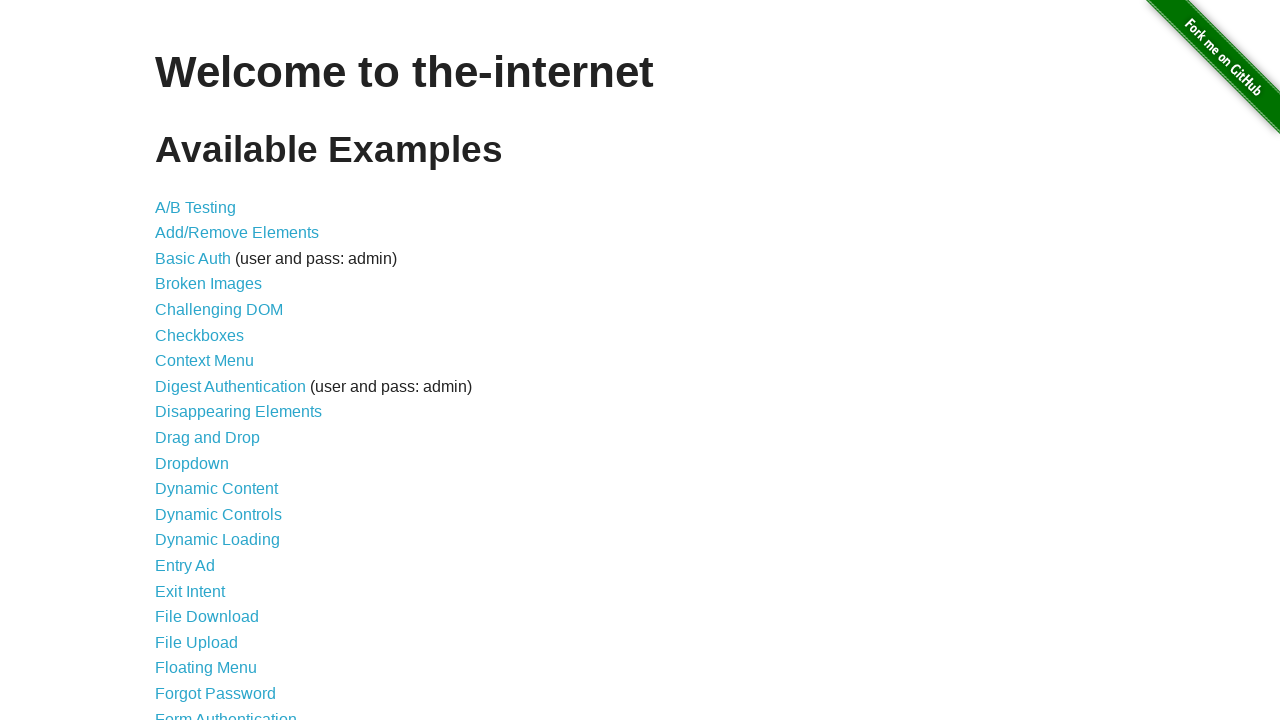

Clicked on tables link to navigate to tables page at (230, 574) on a[href='/tables']
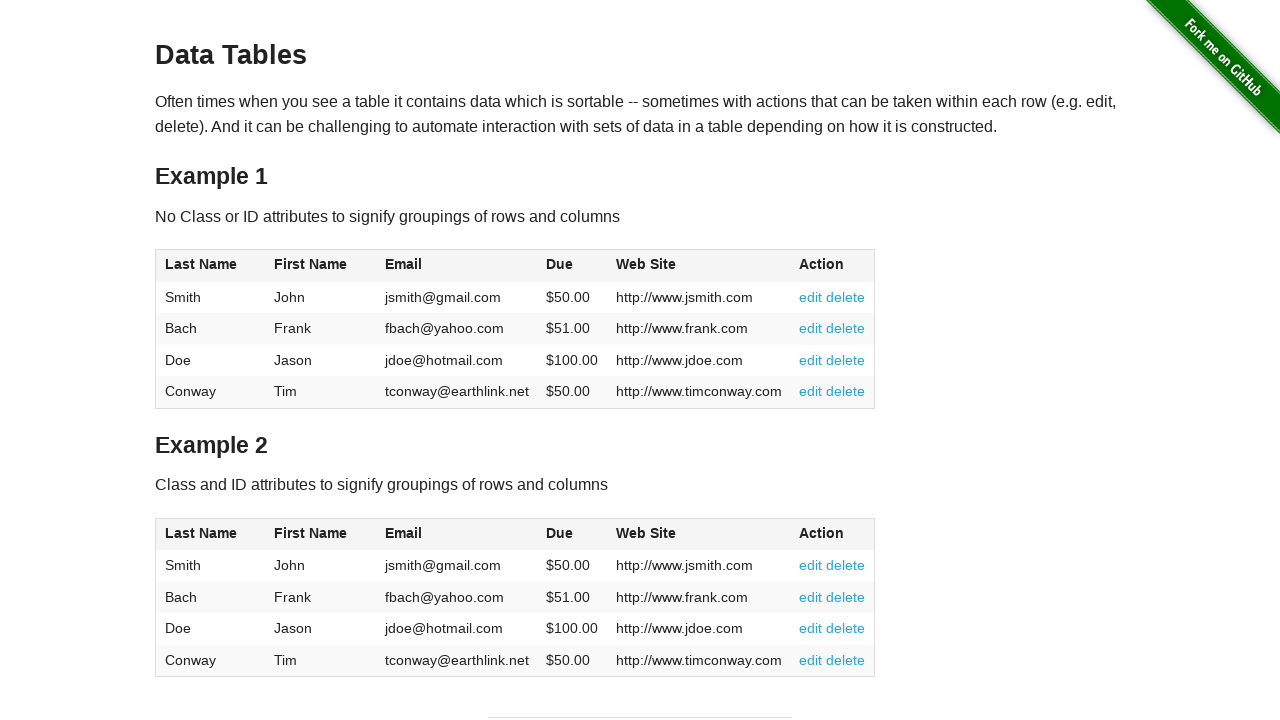

Table #table1 loaded successfully
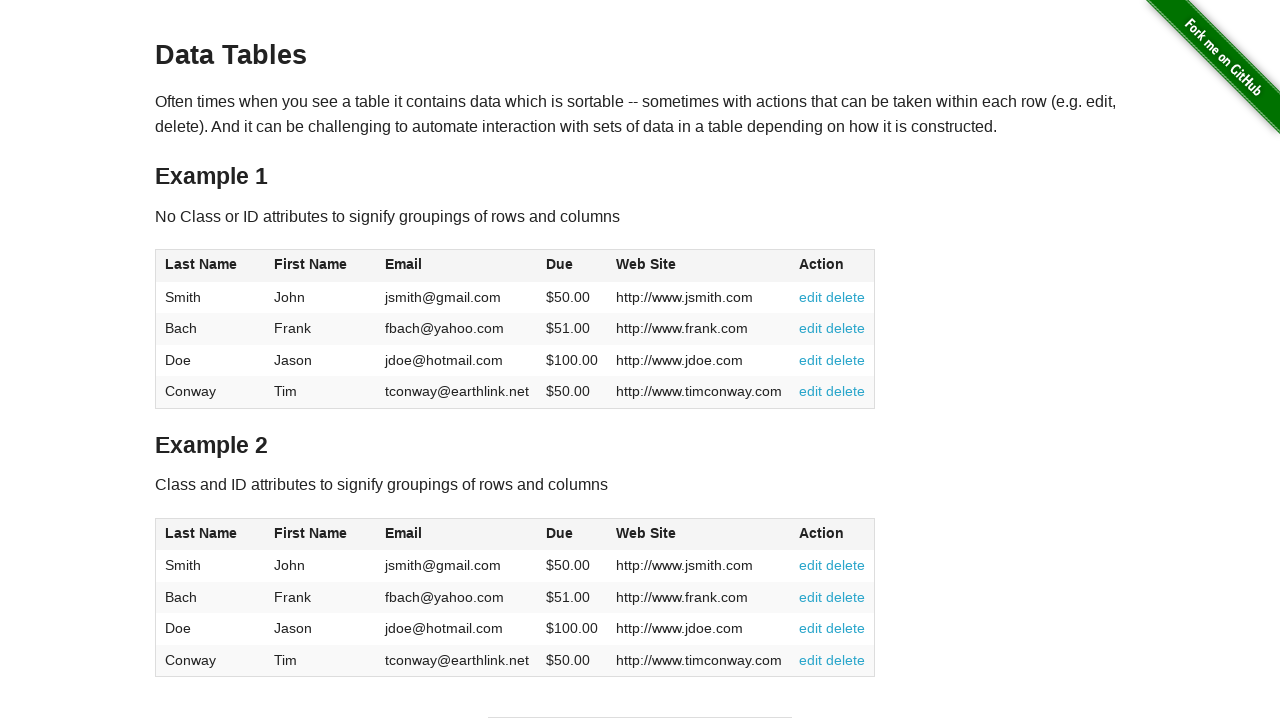

Retrieved 4 rows from table
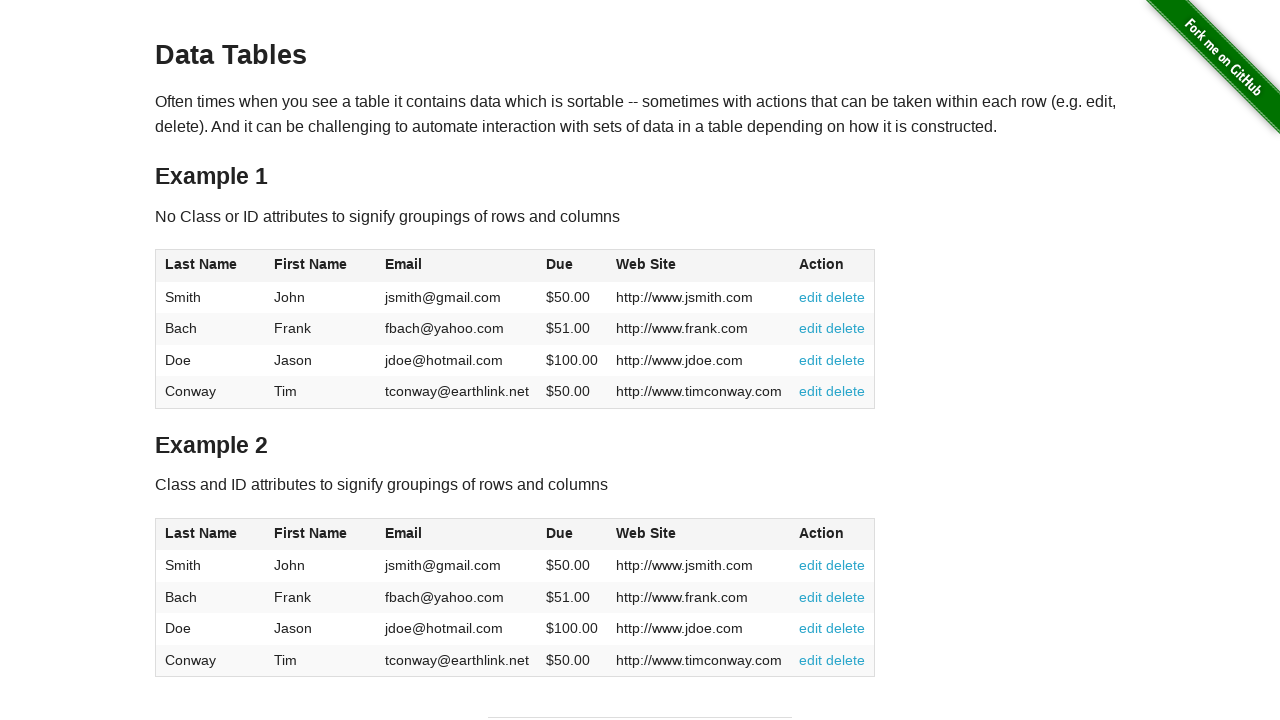

Selected last row from table
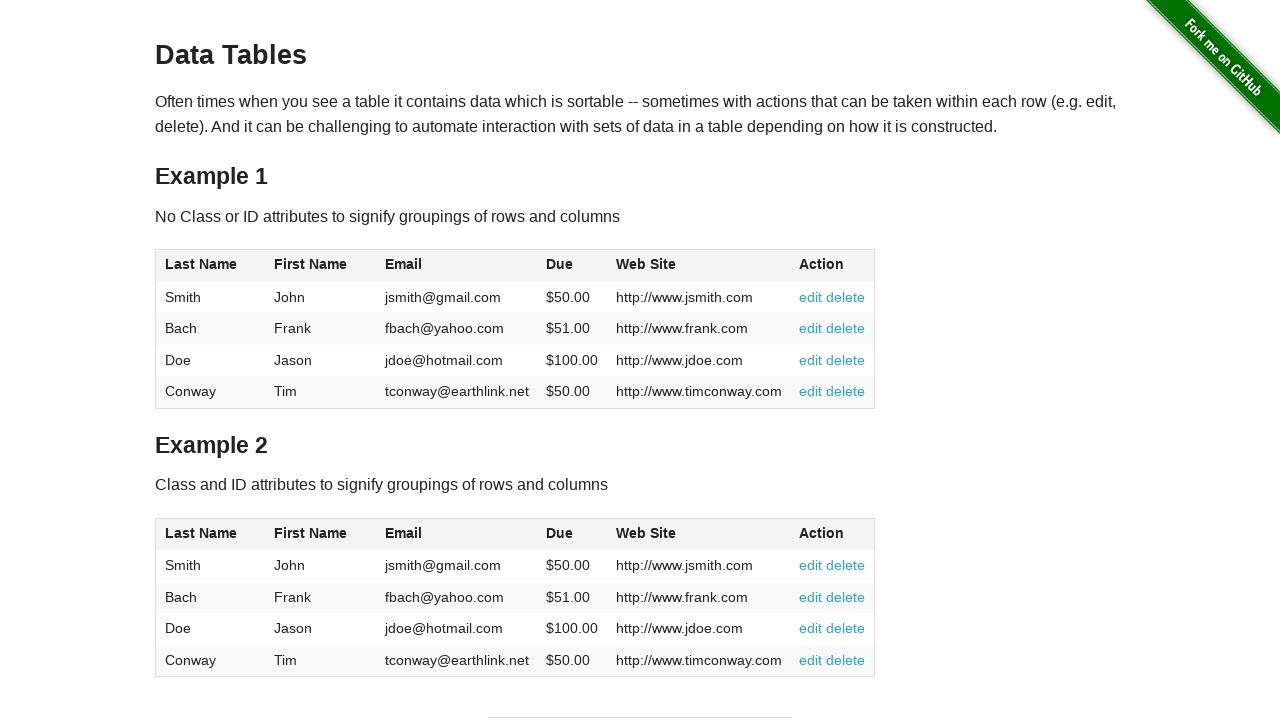

Retrieved 6 cells from last row
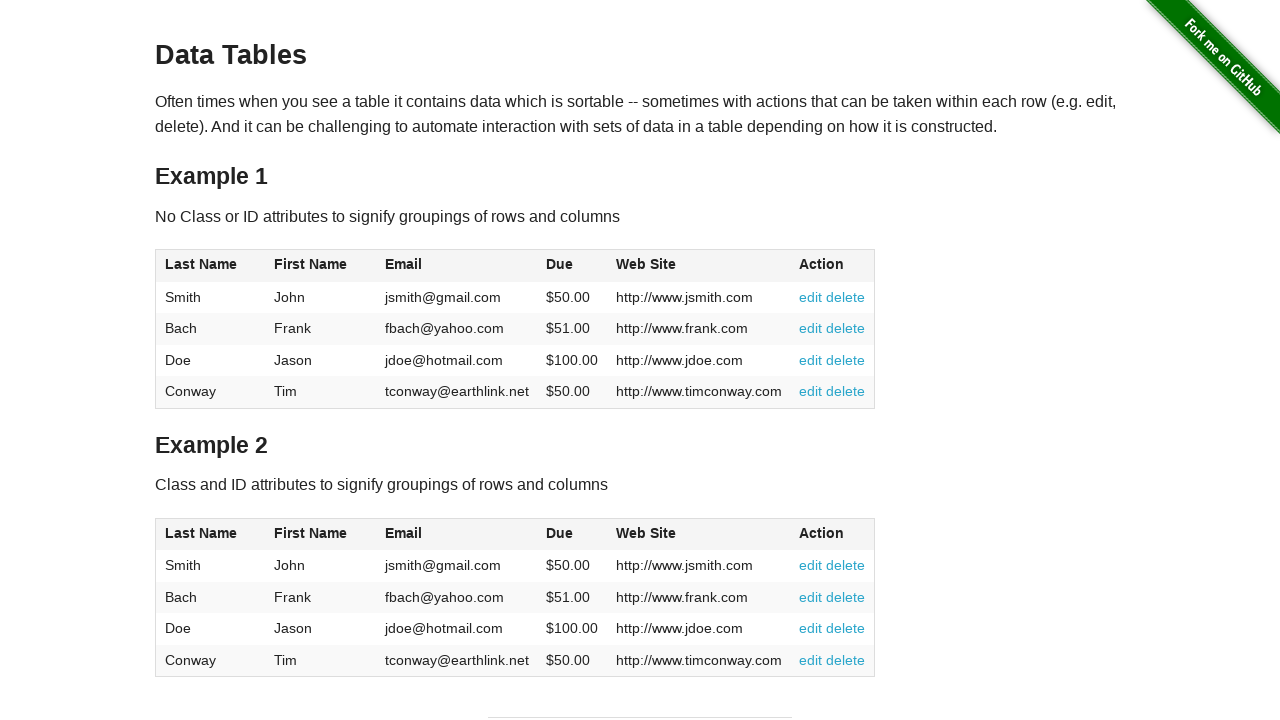

Verified first cell contains 'Conway': Conway
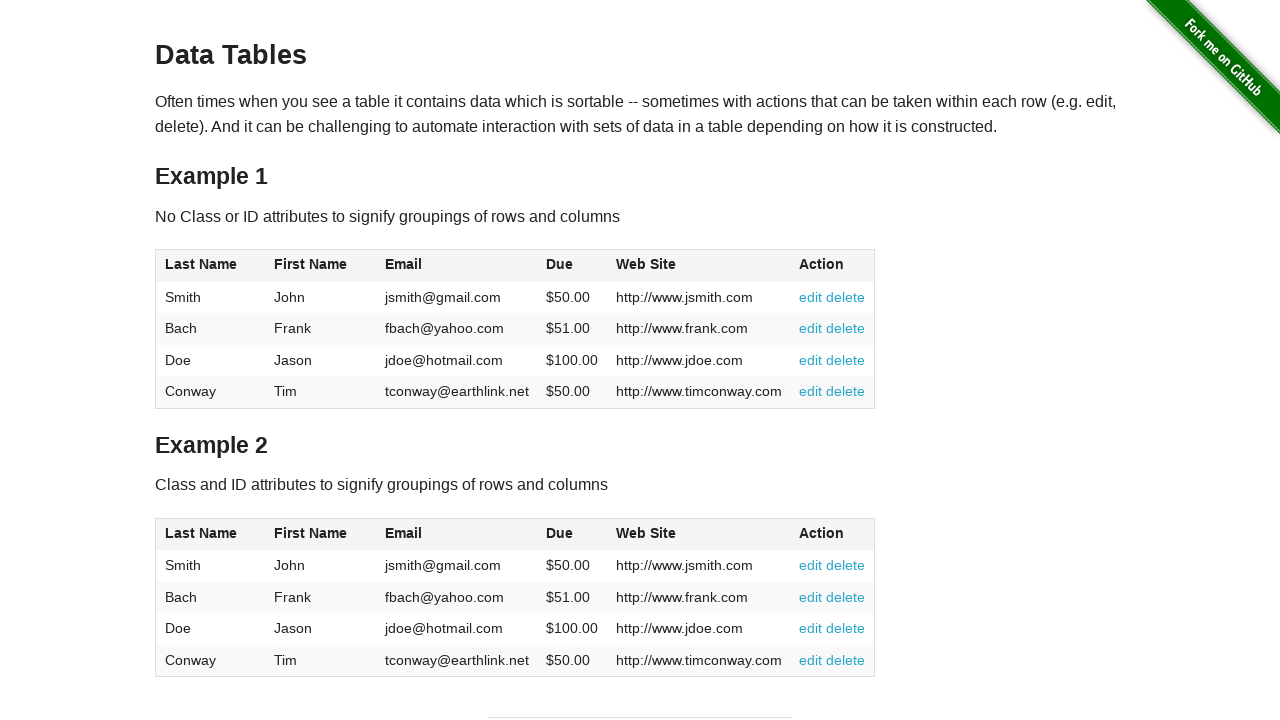

Verified second cell contains 'Tim': Tim
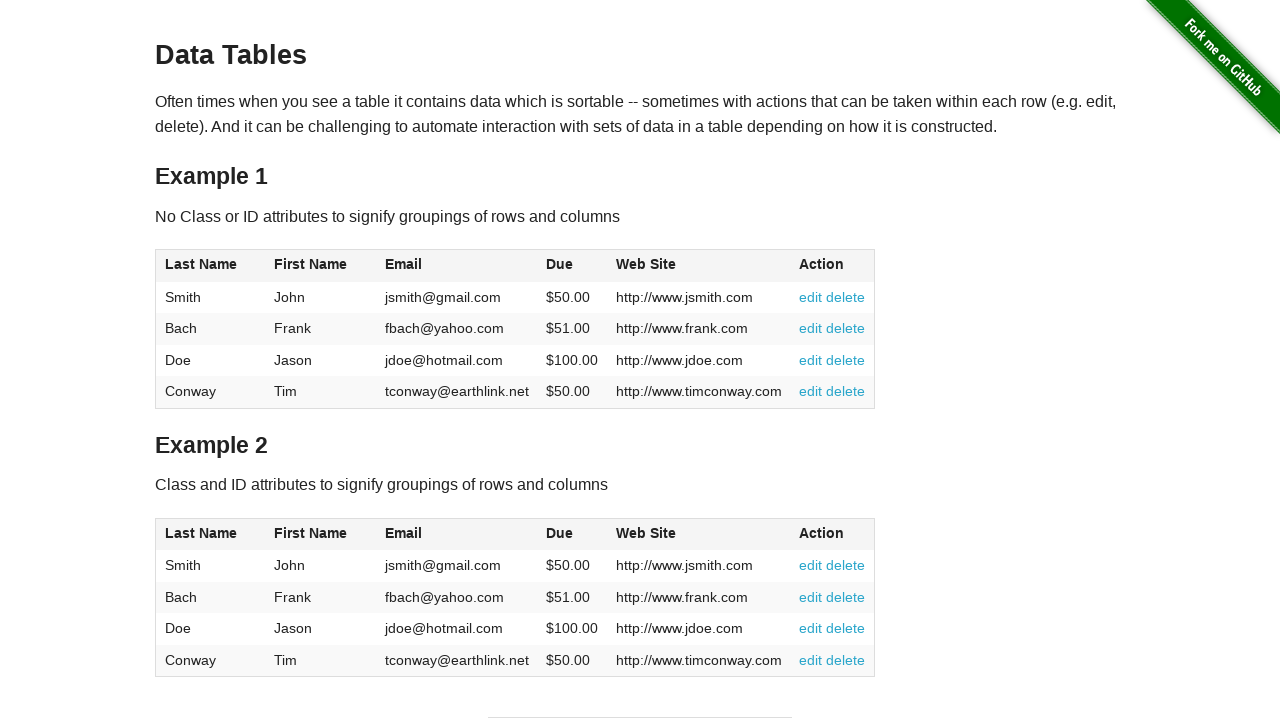

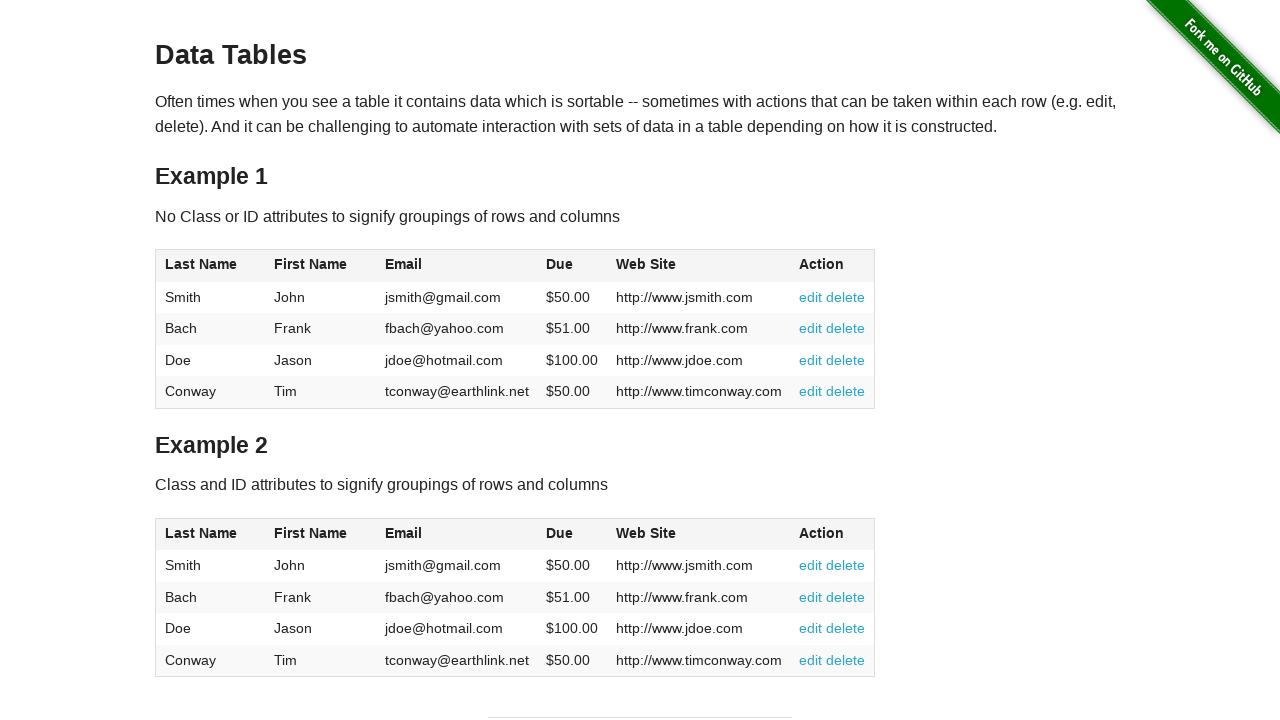